Navigates to CoinMarketCap homepage and verifies that the Fear and Greed index card element is present on the page

Starting URL: https://coinmarketcap.com/

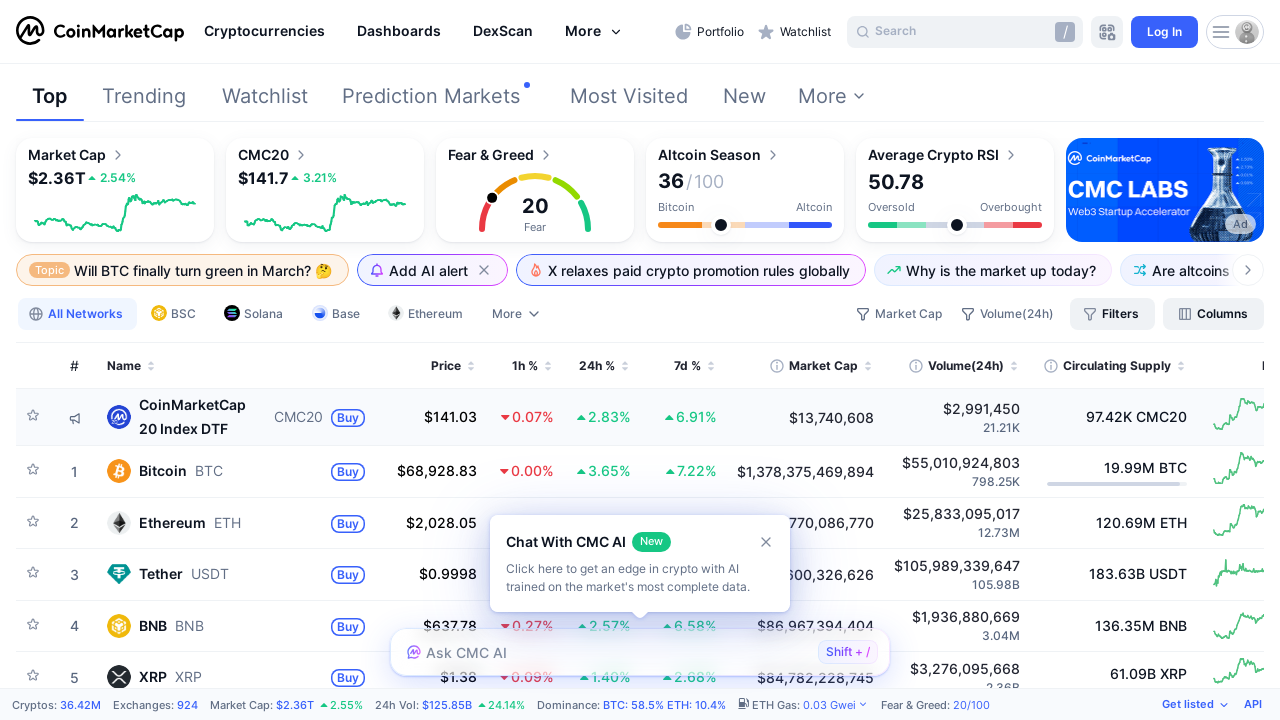

Waited for page DOM to be fully loaded
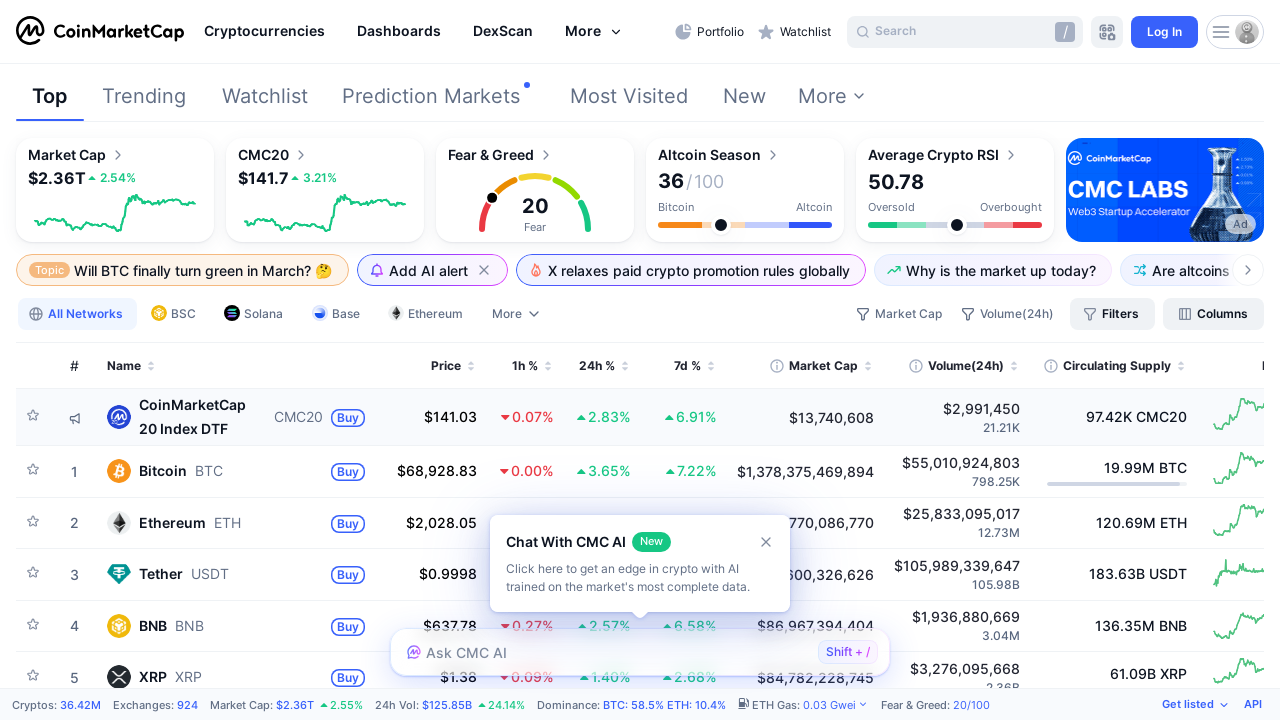

Fear and Greed index card element is visible on the page
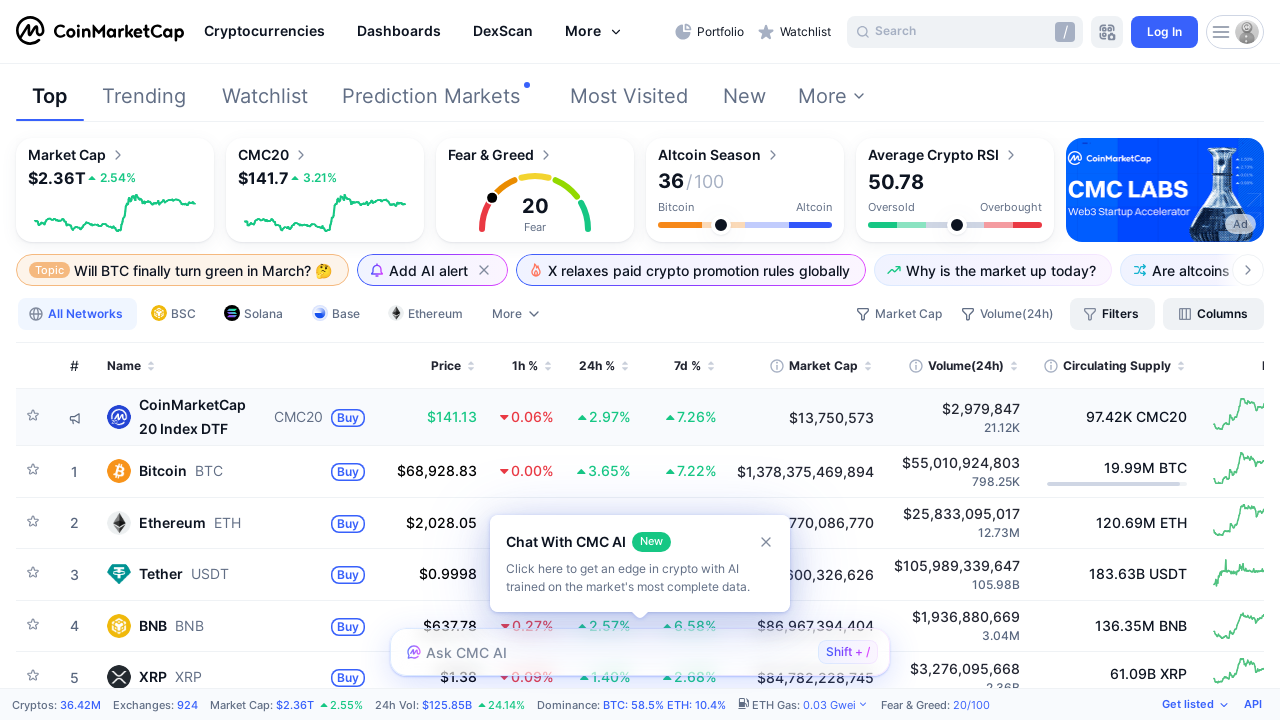

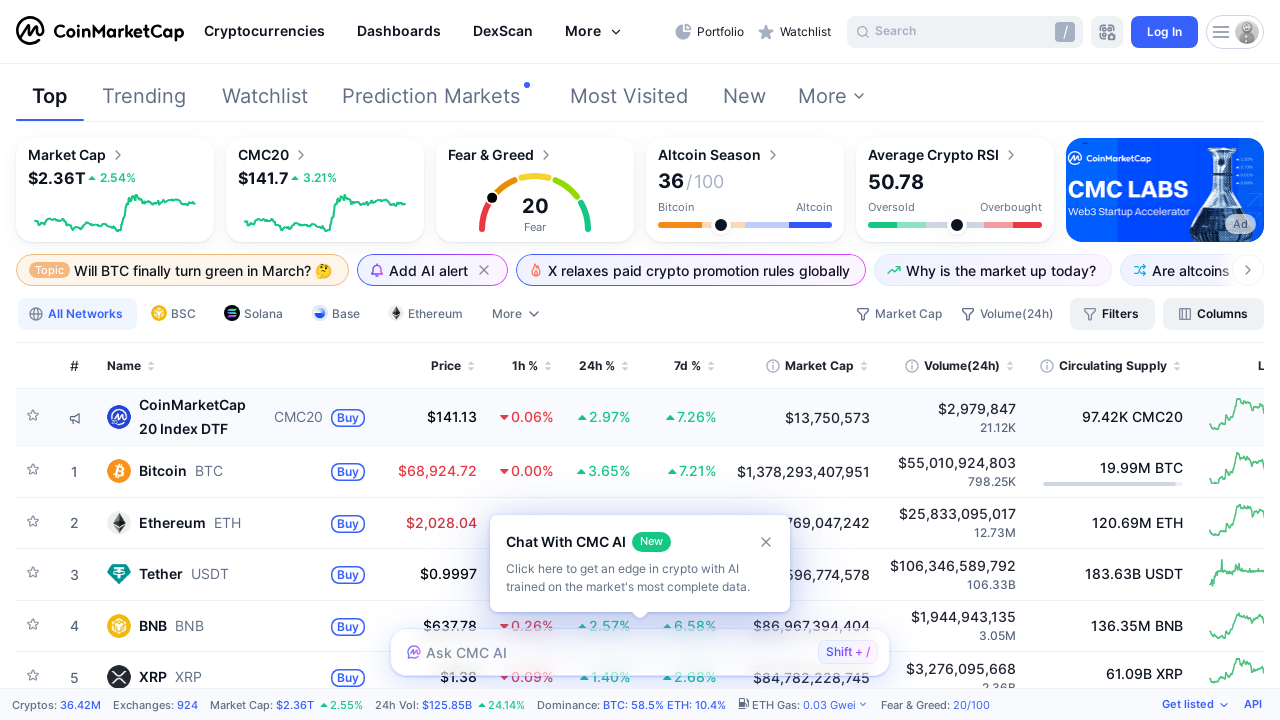